Navigates to an iFood restaurant page and verifies that the menu sections and product cards are loaded and displayed correctly.

Starting URL: https://www.ifood.com.br/delivery/rio-de-janeiro-rj/cumbuca-catete/e2c3f587-3c83-4ea7-8418-a4b693caaaa4

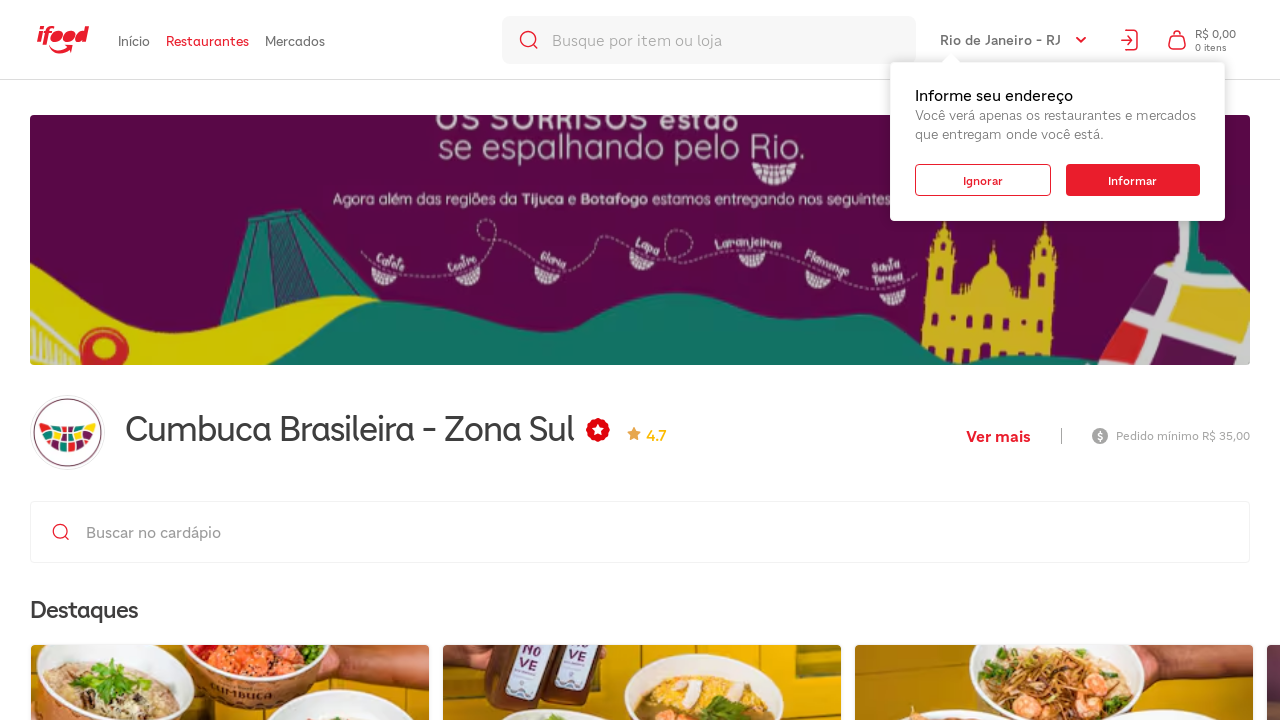

Restaurant menu sections loaded
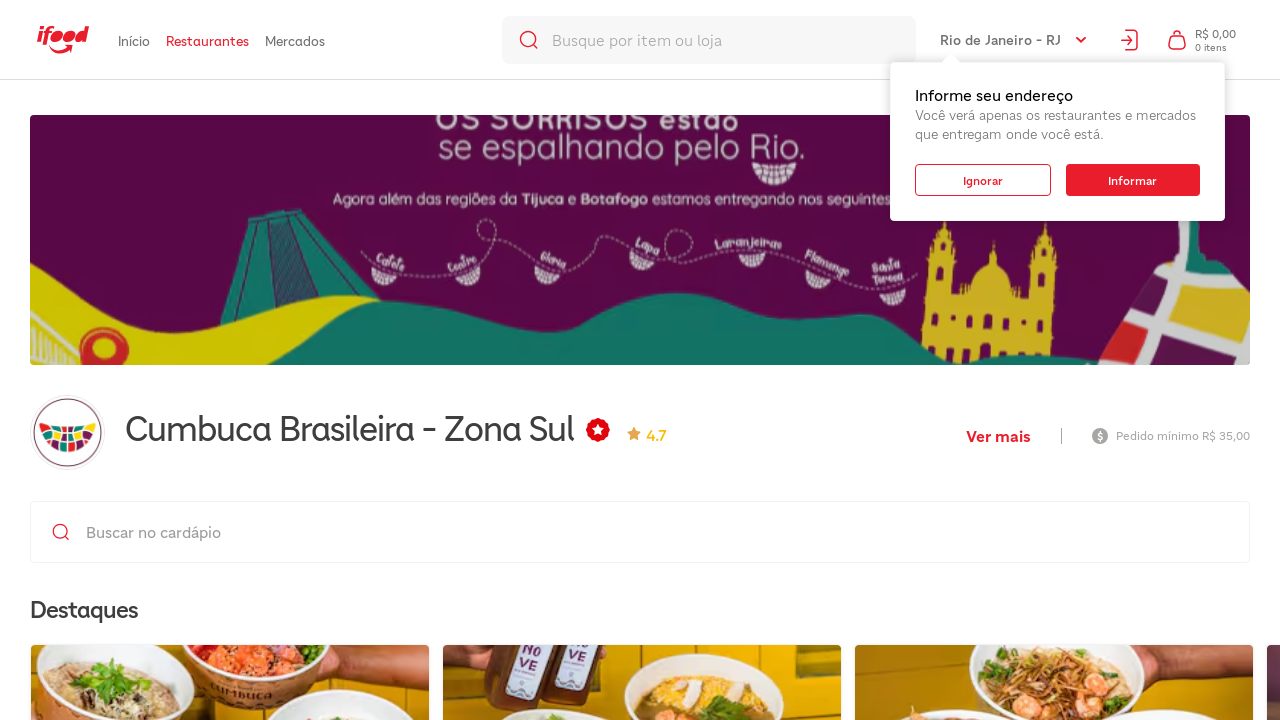

Product cards loaded and visible
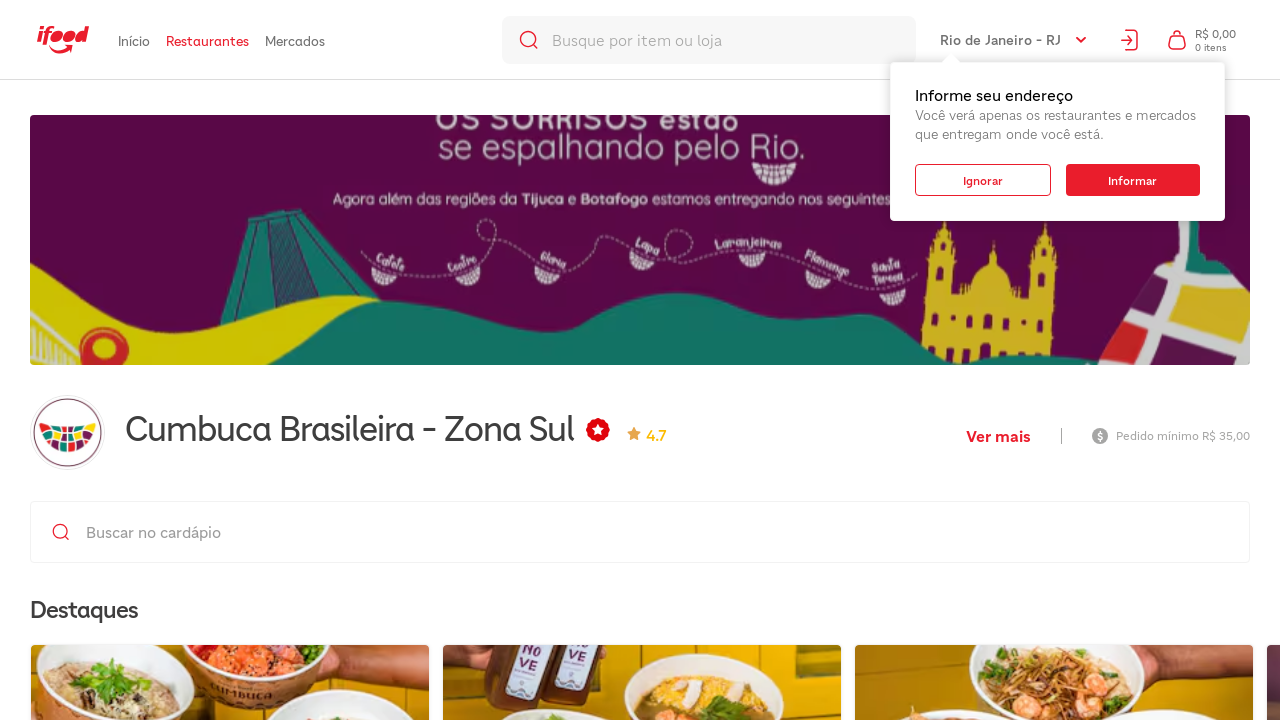

First menu section verified as visible
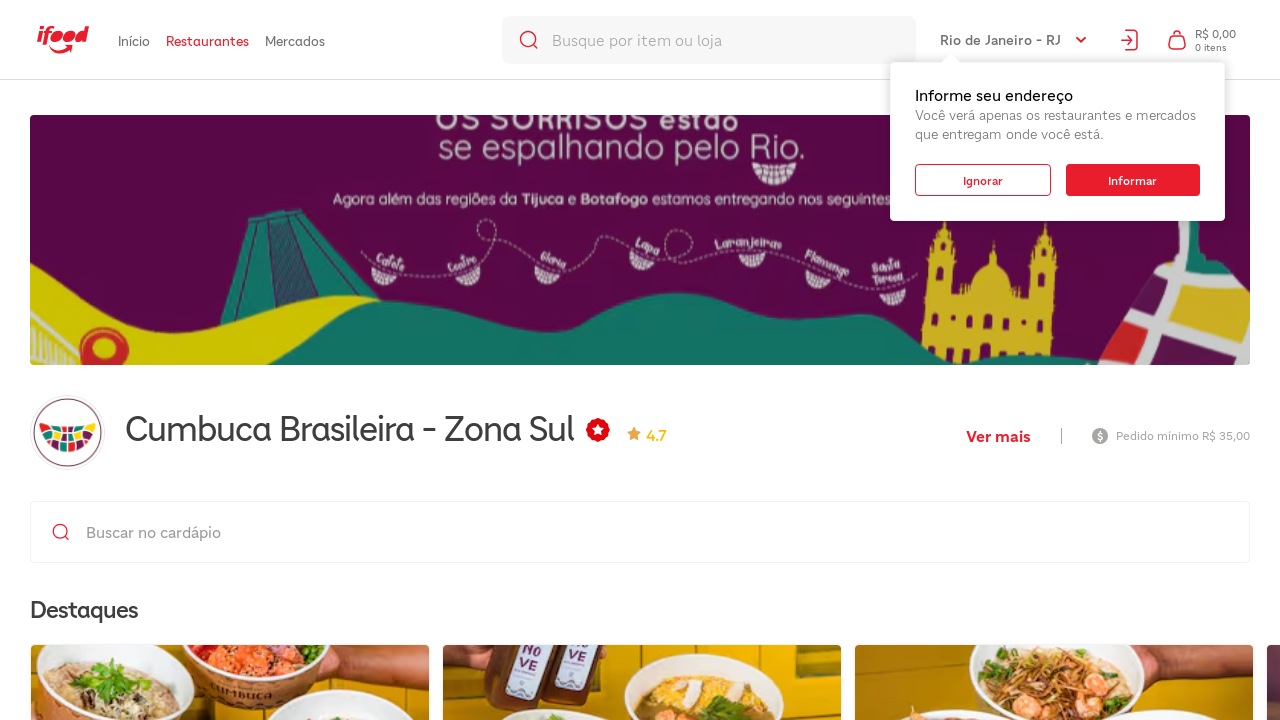

Product descriptions loaded in cards
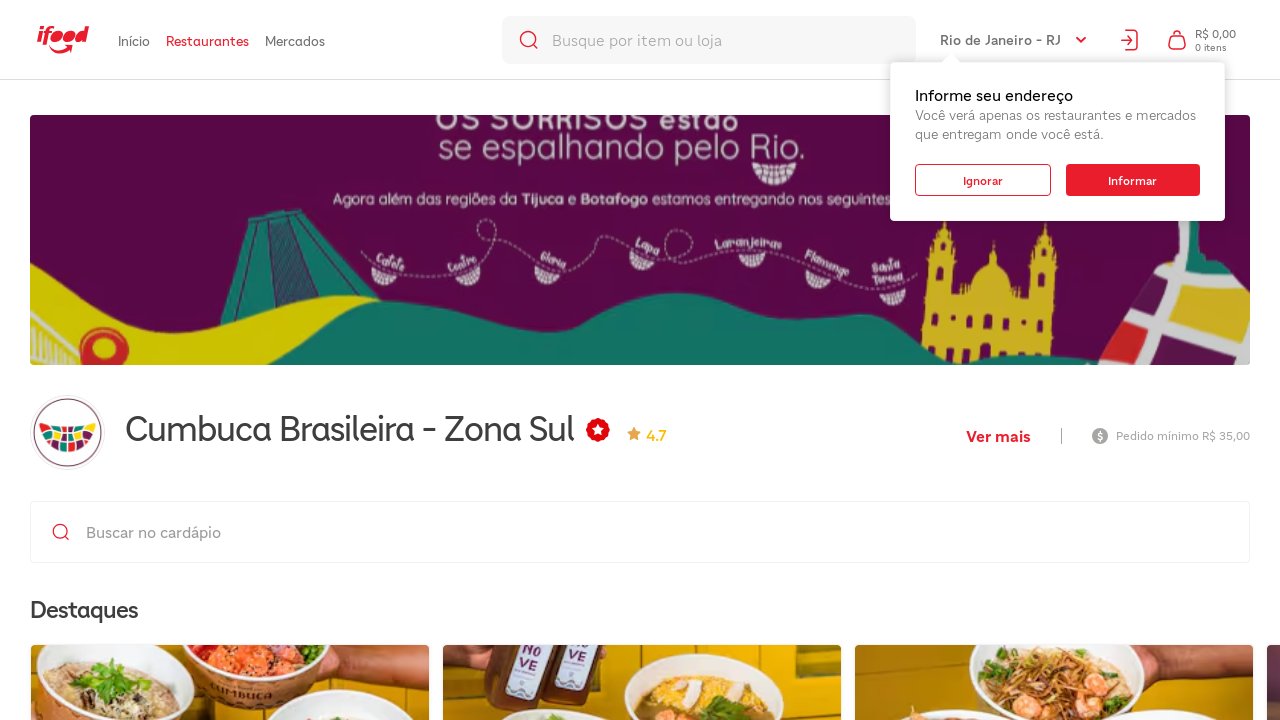

Price elements verified in product cards
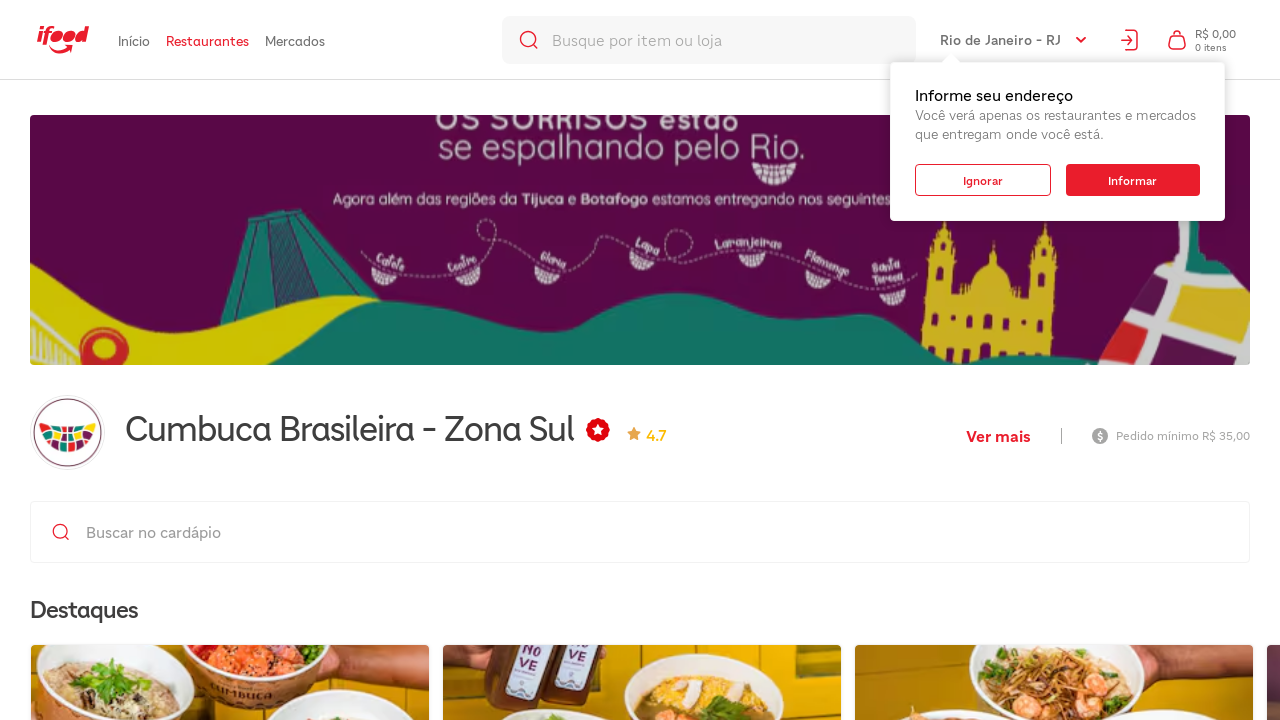

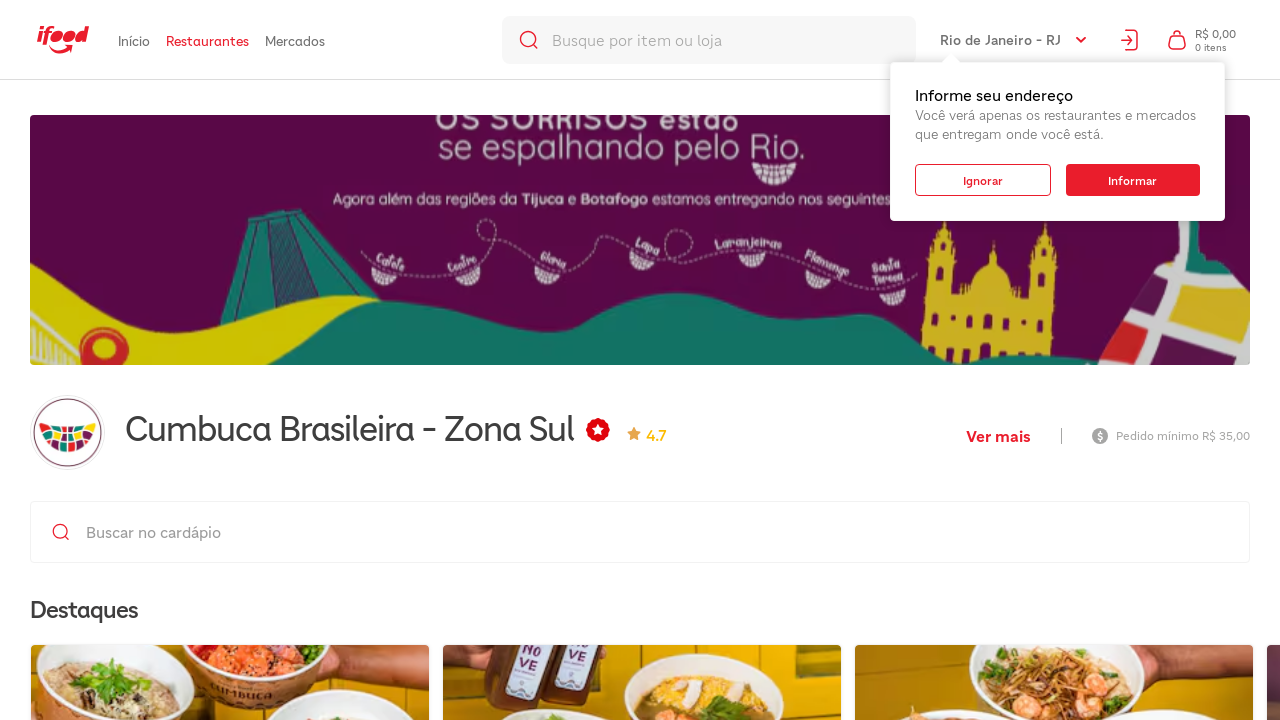